Tests responsive behavior by emulating a mobile viewport and verifying that form inputs and button remain visible and usable

Starting URL: https://testerbud.com/practice-login-form

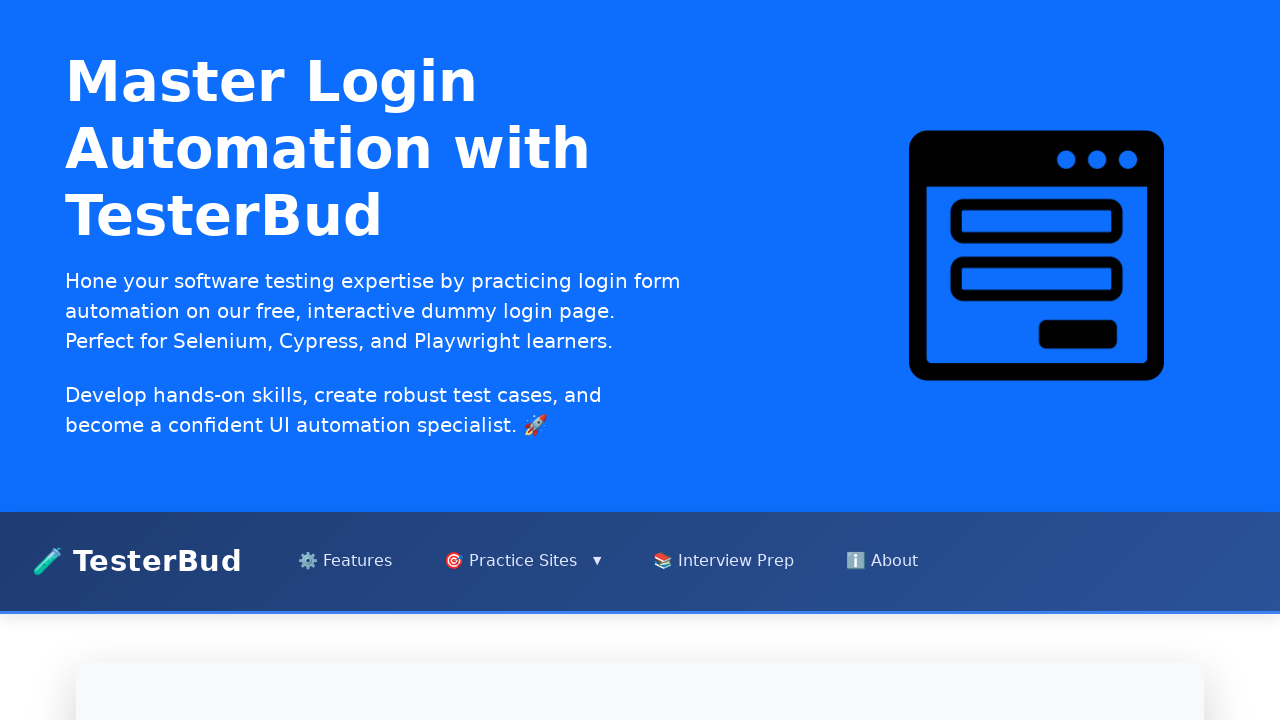

Set mobile viewport to 375x812 pixels
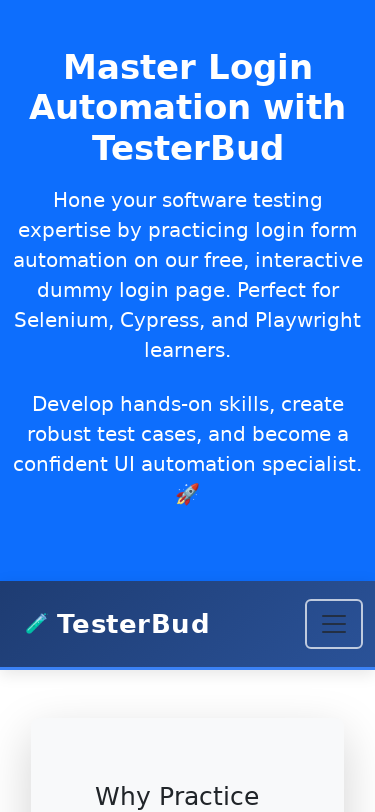

Email input field is visible on mobile viewport
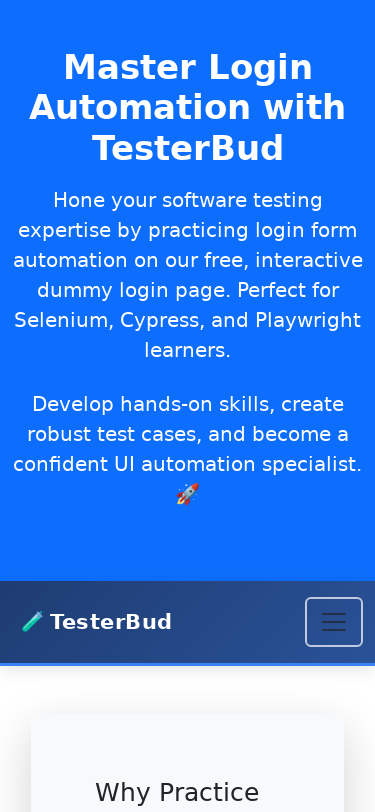

Password input field is visible on mobile viewport
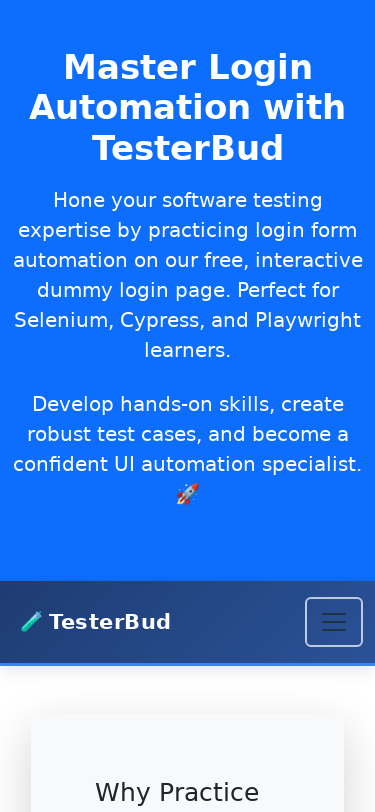

Login button is visible and usable on mobile viewport
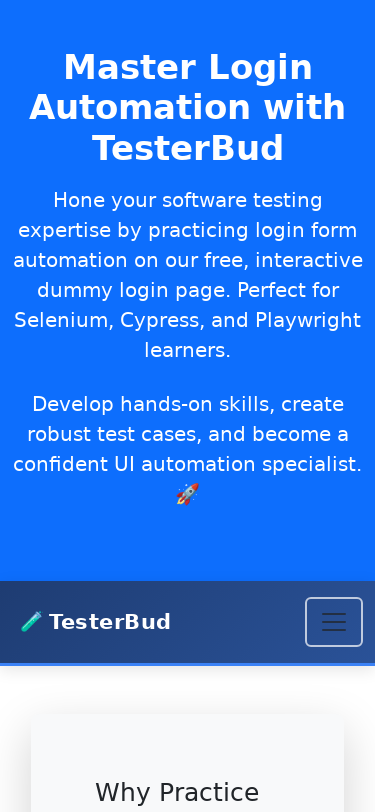

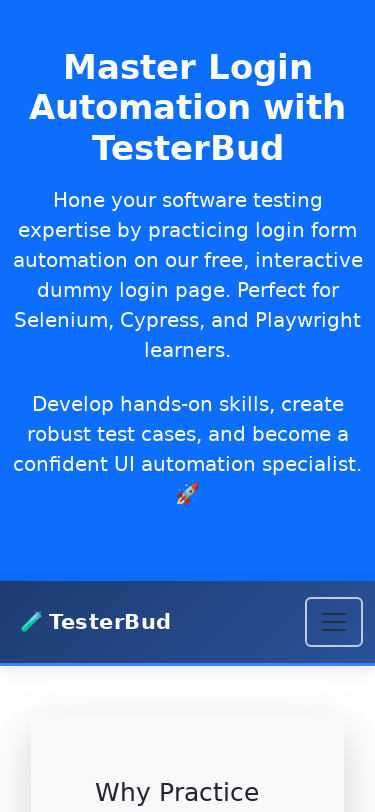